Tests browser tab management by opening multiple tabs, switching between them, and performing actions in different tabs

Starting URL: https://www.selenium.dev/

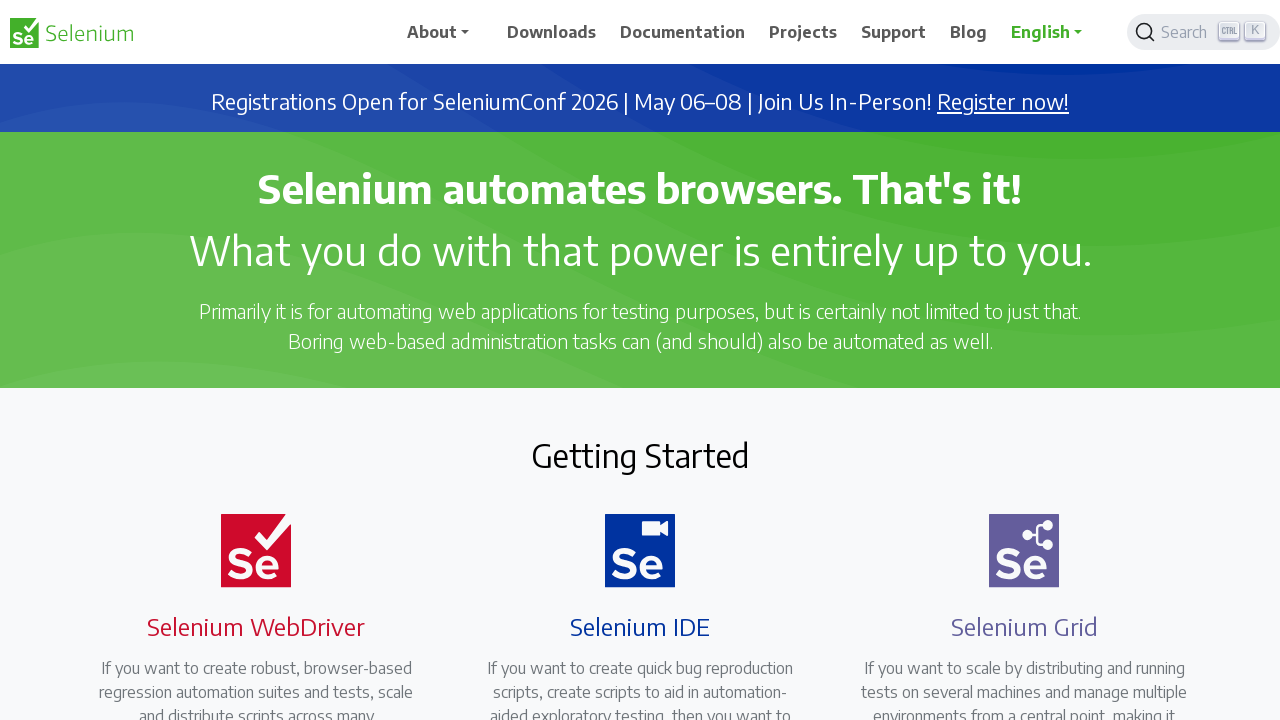

Opened a new browser tab
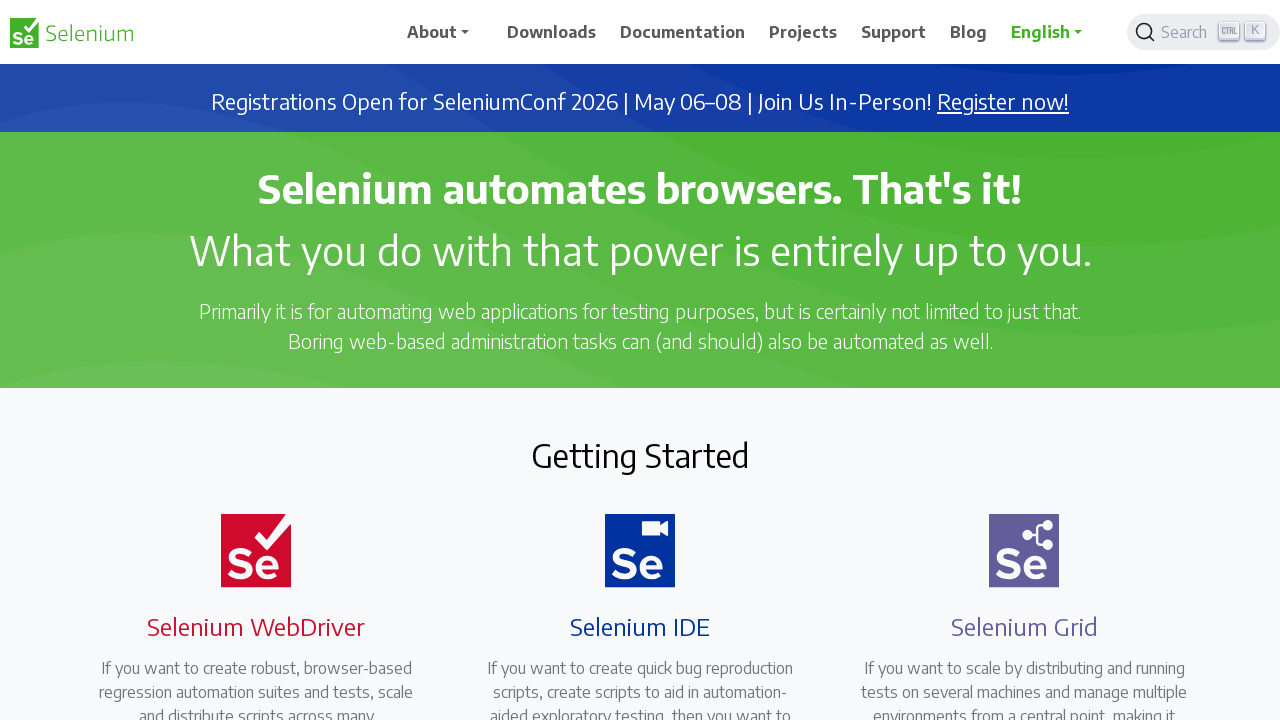

Navigated to Playwright documentation site in new tab
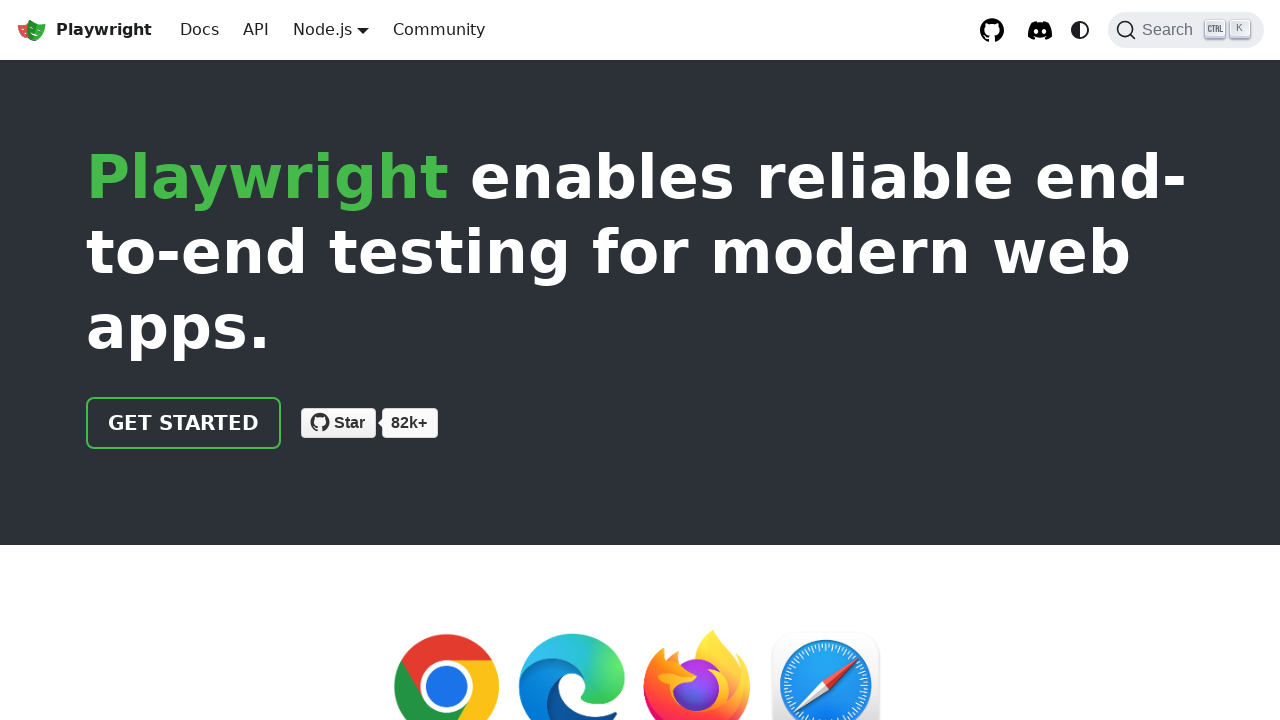

Clicked 'Get Started' button in Playwright tab at (184, 423) on .getStarted_Sjon
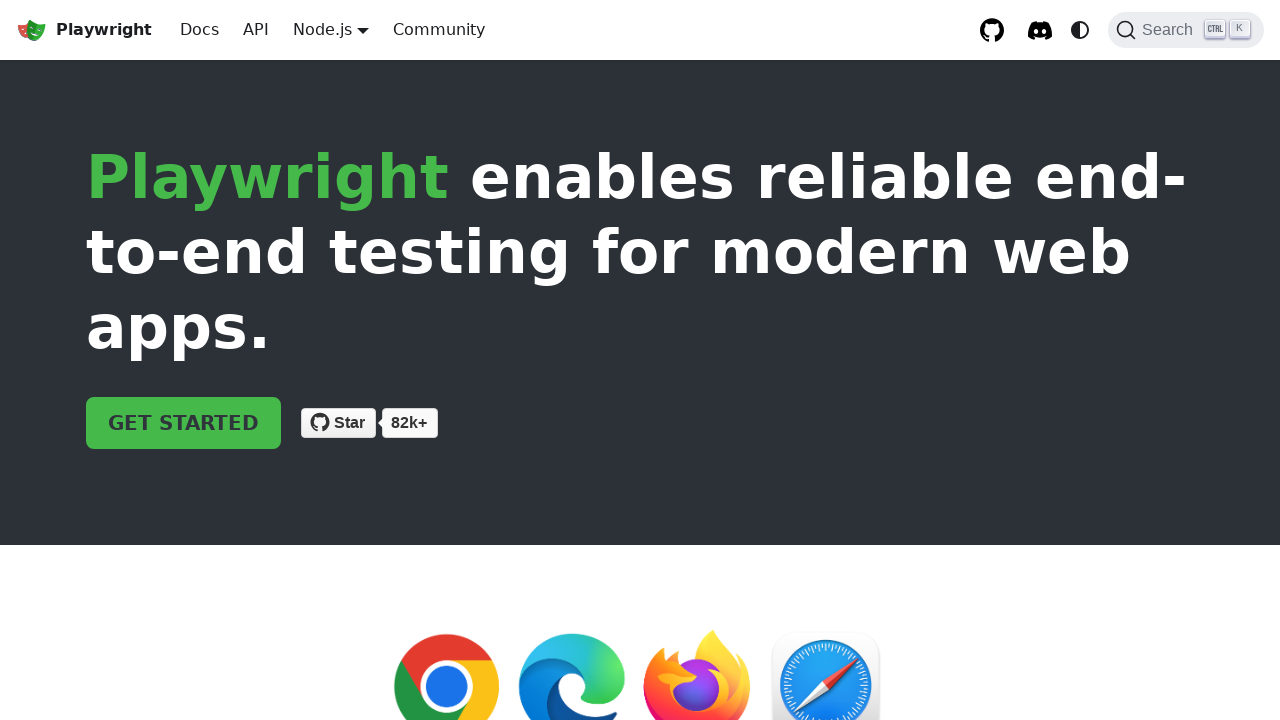

Switched back to Selenium tab and clicked Projects at (803, 32) on xpath=//span[normalize-space()='Projects']
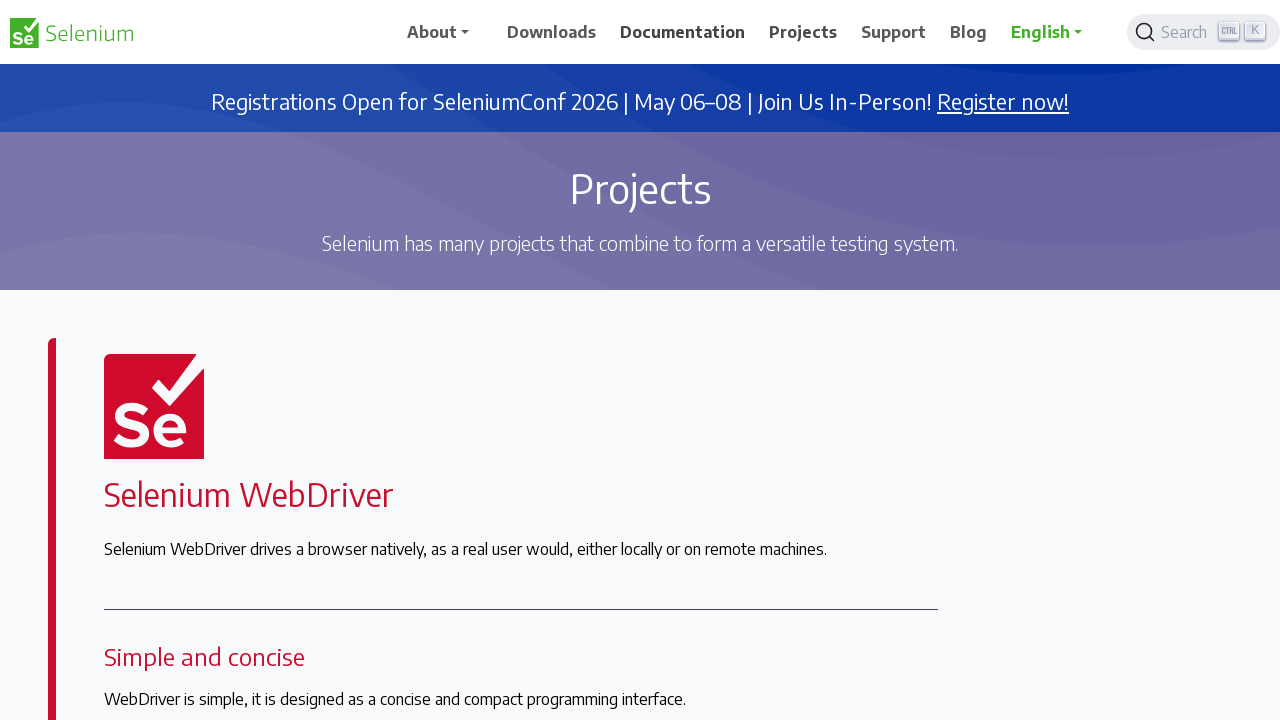

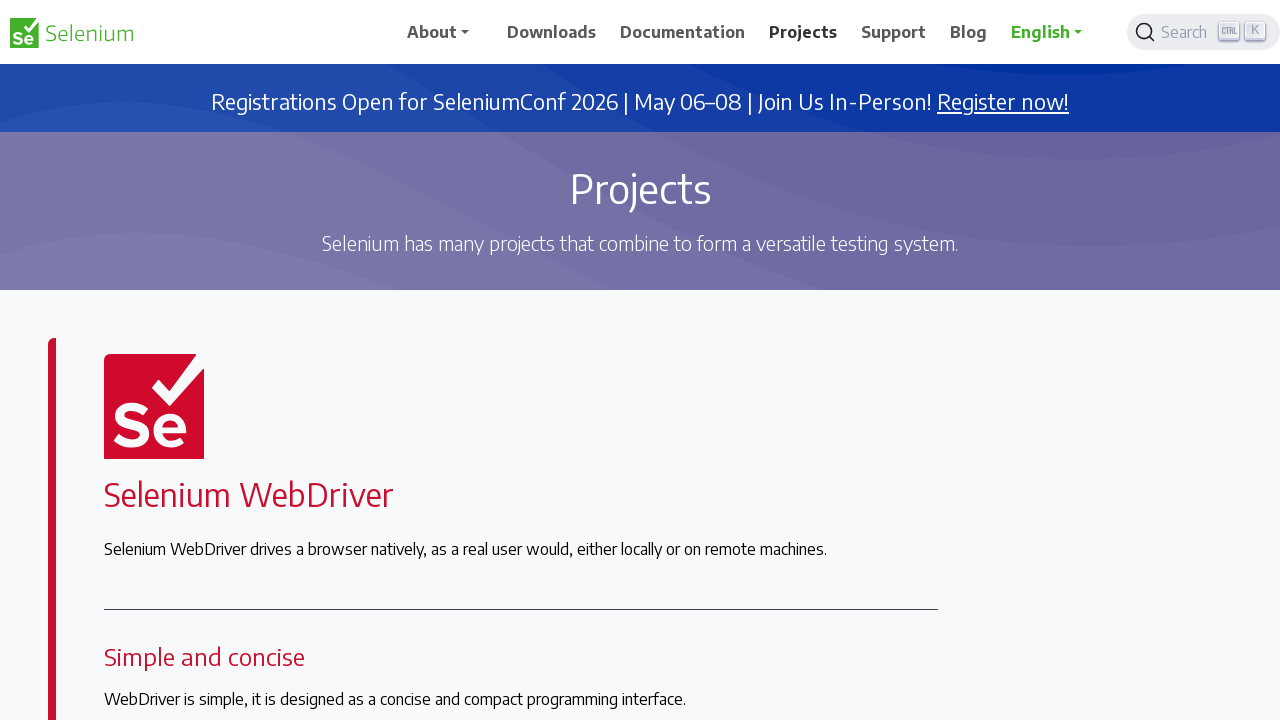